Intercepts the fruits API endpoint, fetches original data, adds a new item (Coconut), and verifies all expected fruit items including the added one are displayed.

Starting URL: https://demo.playwright.dev/api-mocking

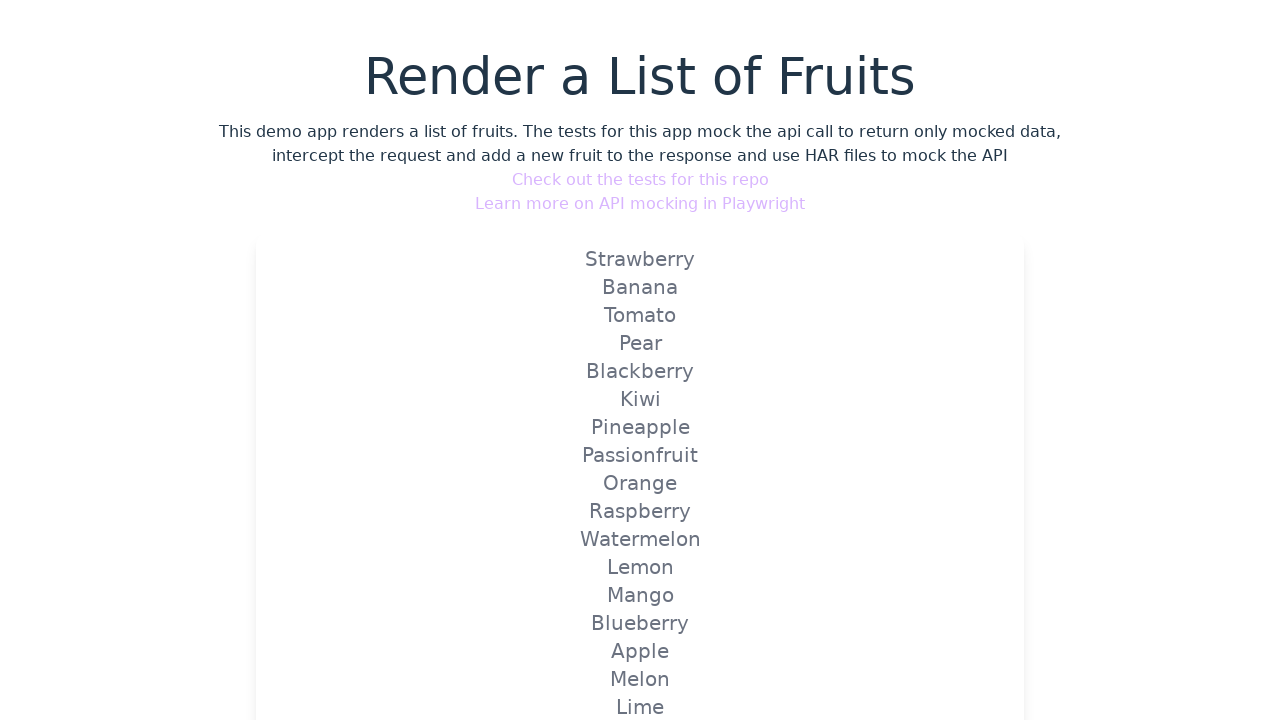

Set up route interceptor for fruits API endpoint to inject Coconut item
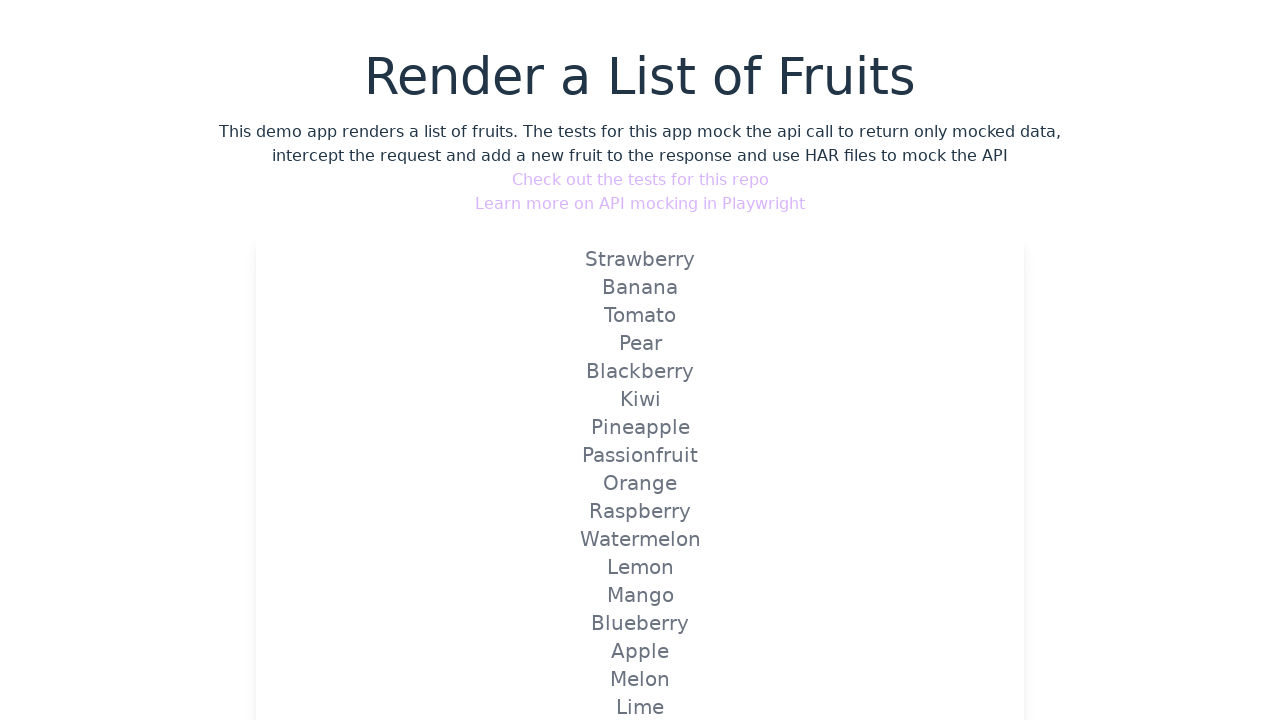

Reloaded page to trigger mocked API route
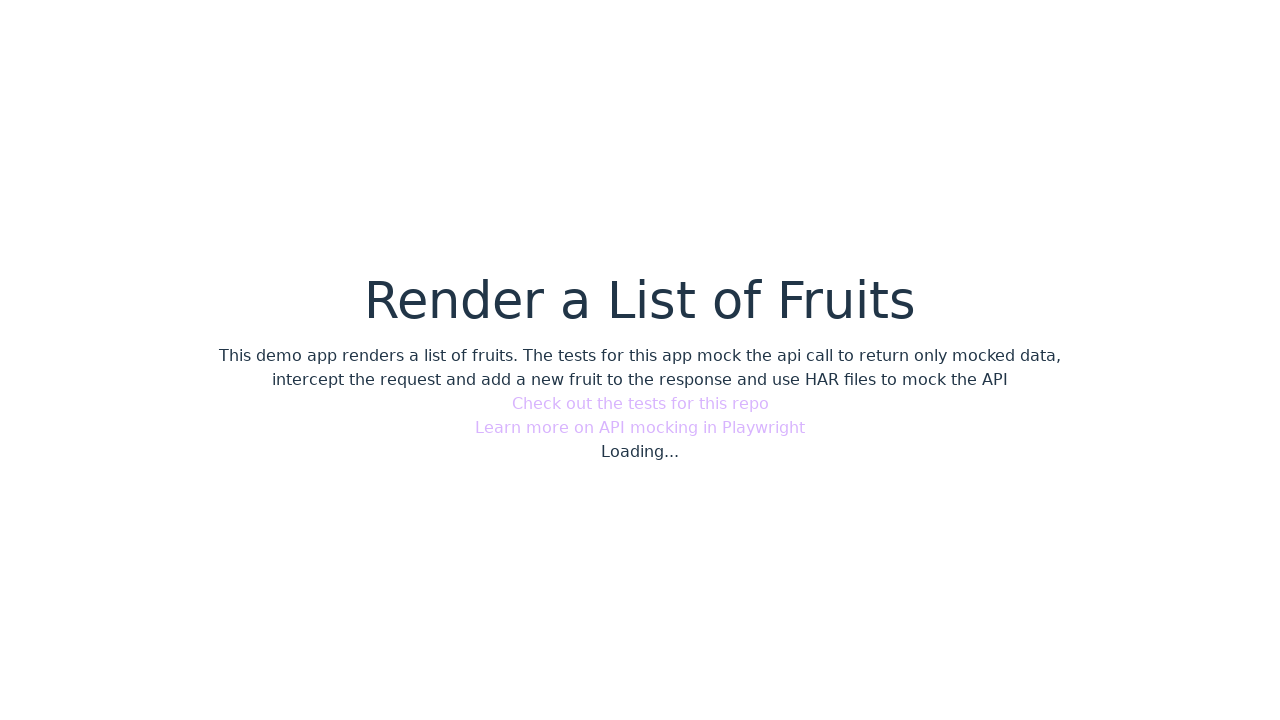

Verified 'Strawberry' is displayed in the fruits list
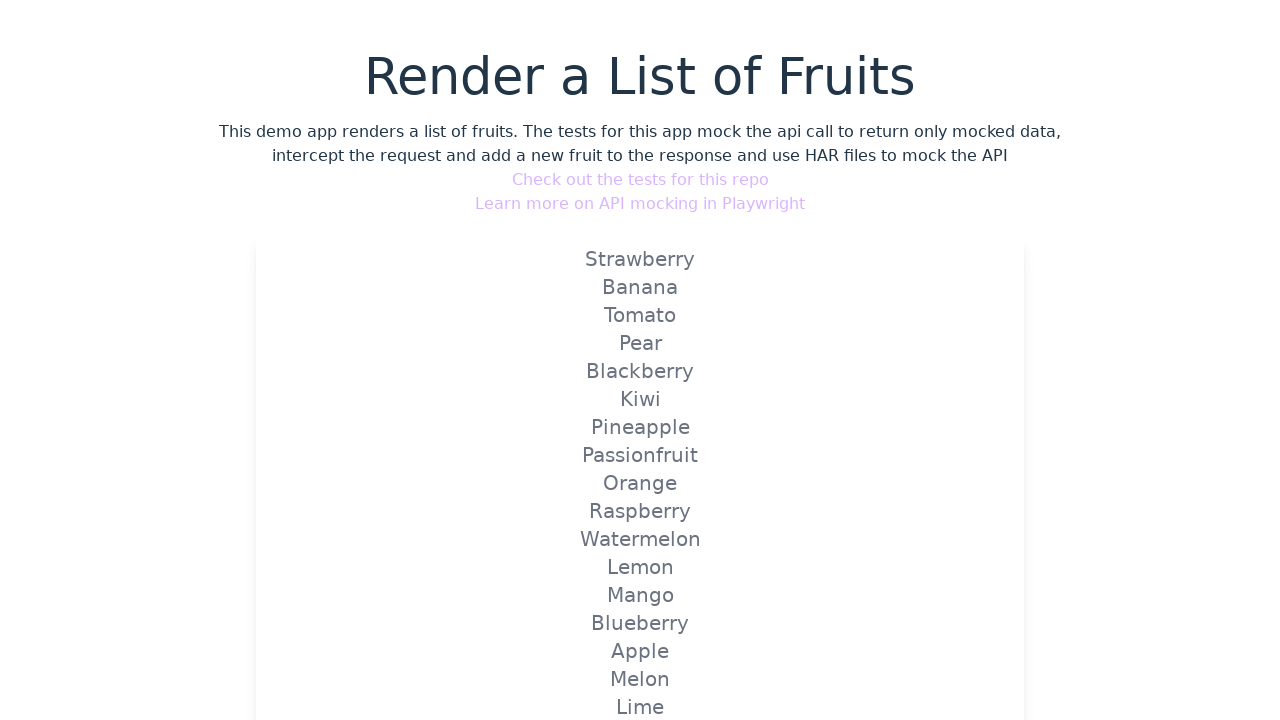

Verified 'Banana' is displayed in the fruits list
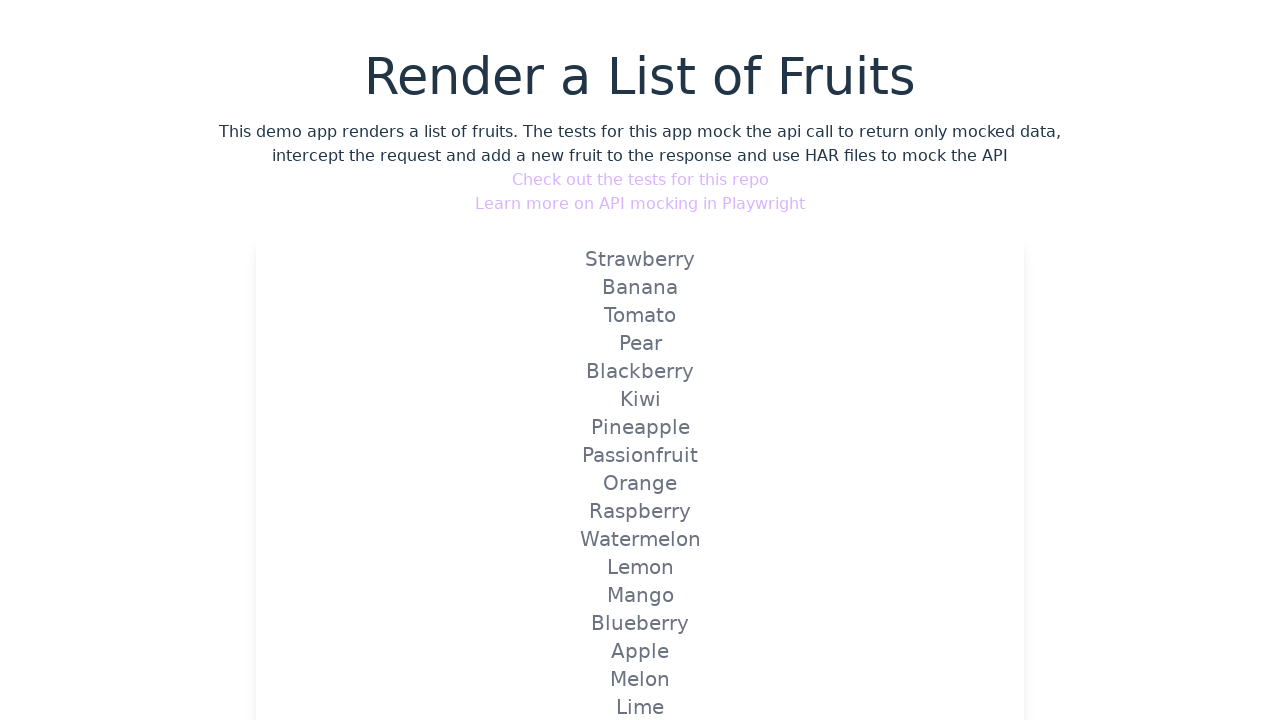

Verified 'Tomato' is displayed in the fruits list
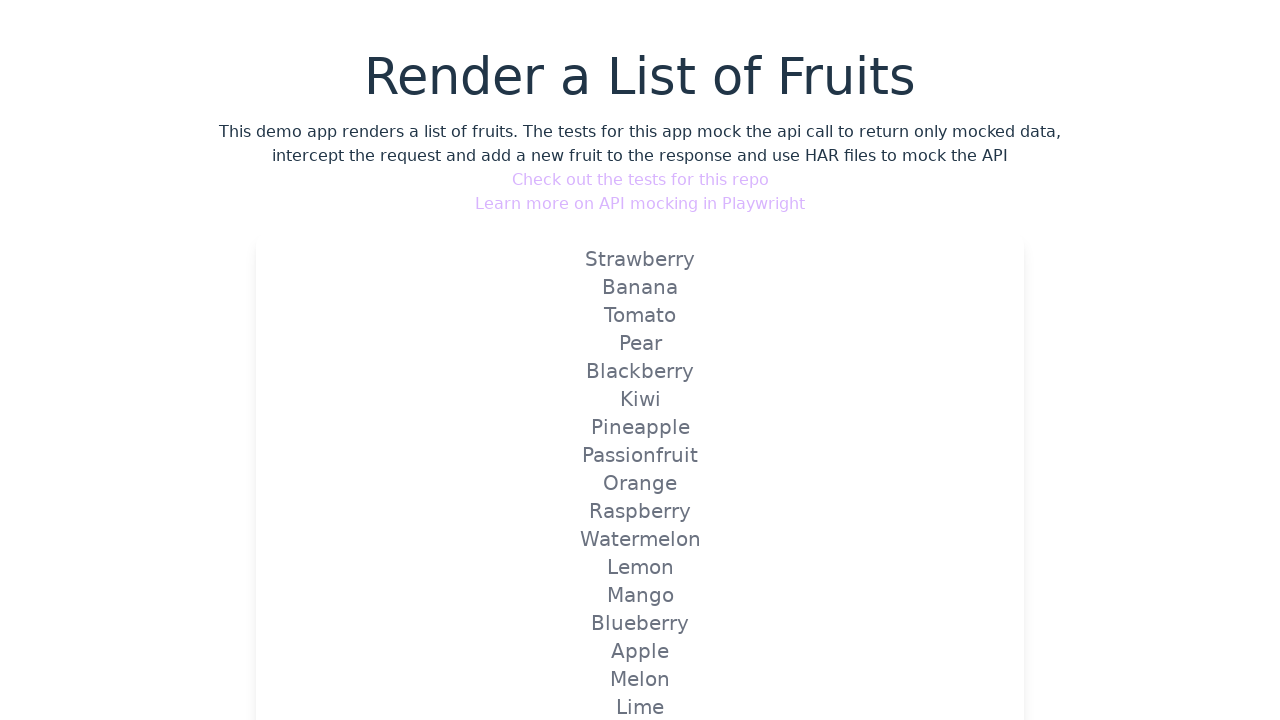

Verified 'Pear' is displayed in the fruits list
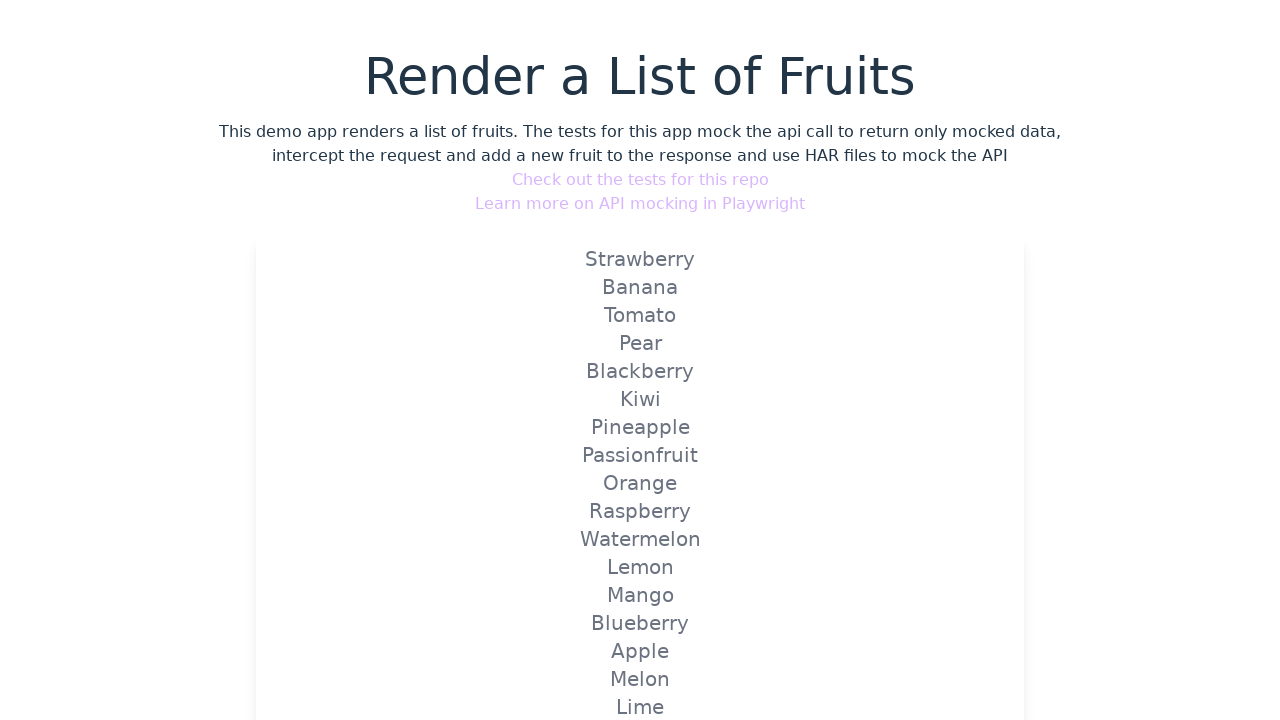

Verified 'Blackberry' is displayed in the fruits list
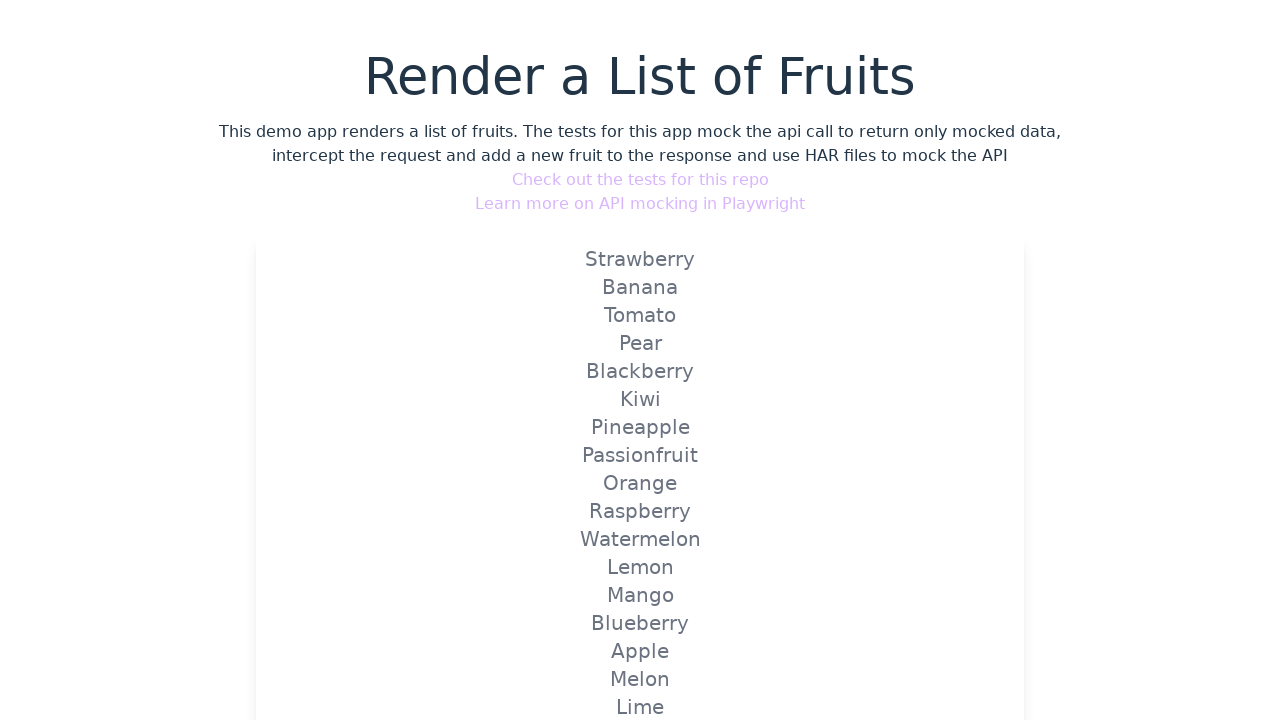

Verified 'Kiwi' is displayed in the fruits list
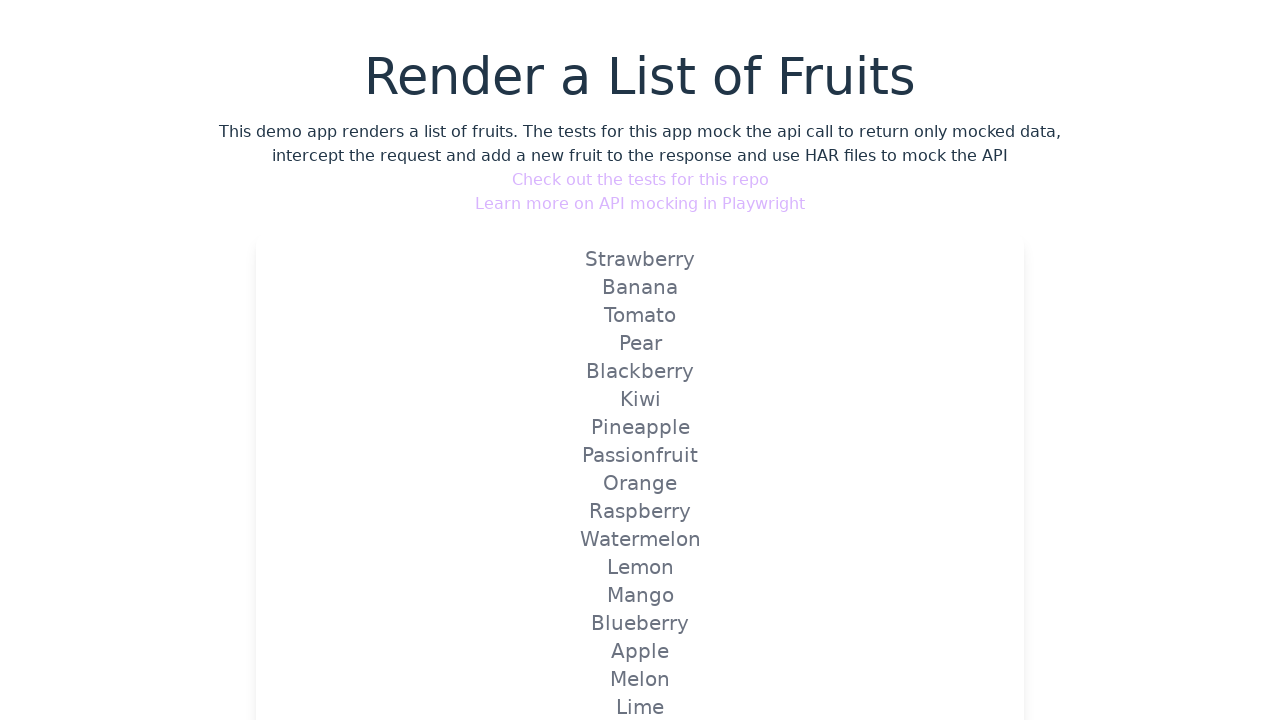

Verified 'Pineapple' is displayed in the fruits list
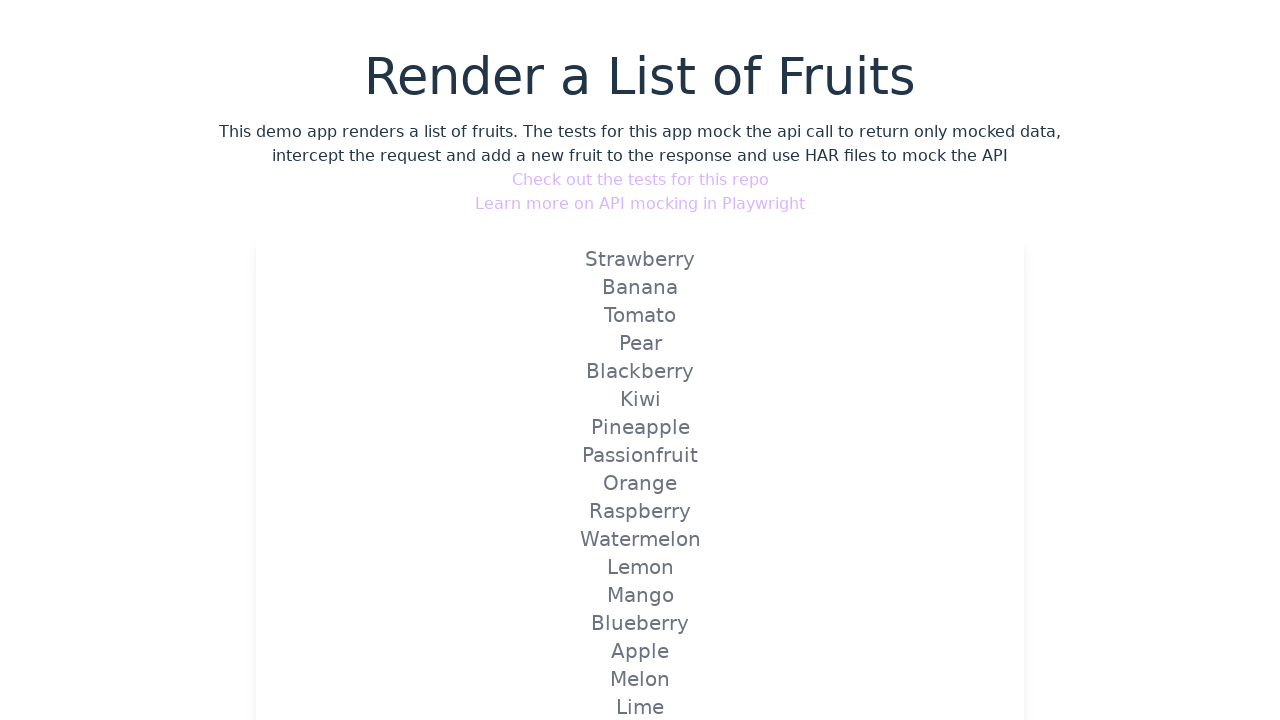

Verified 'Passionfruit' is displayed in the fruits list
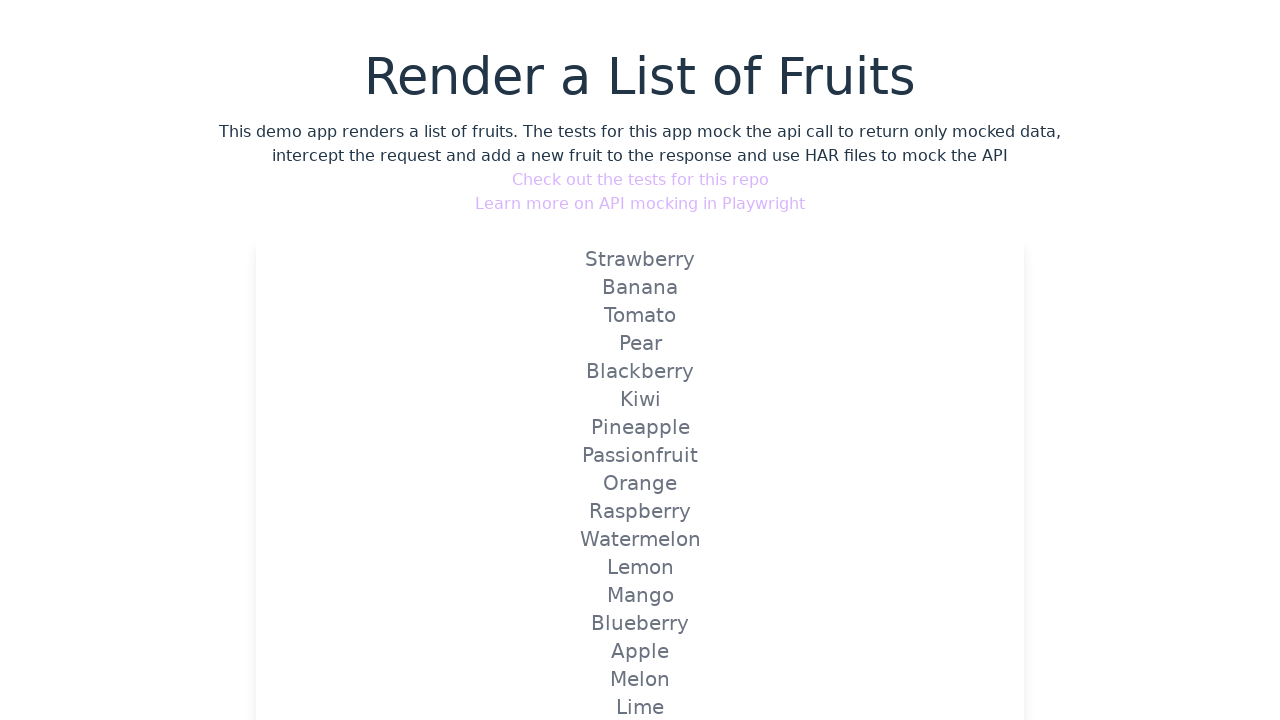

Verified 'Orange' is displayed in the fruits list
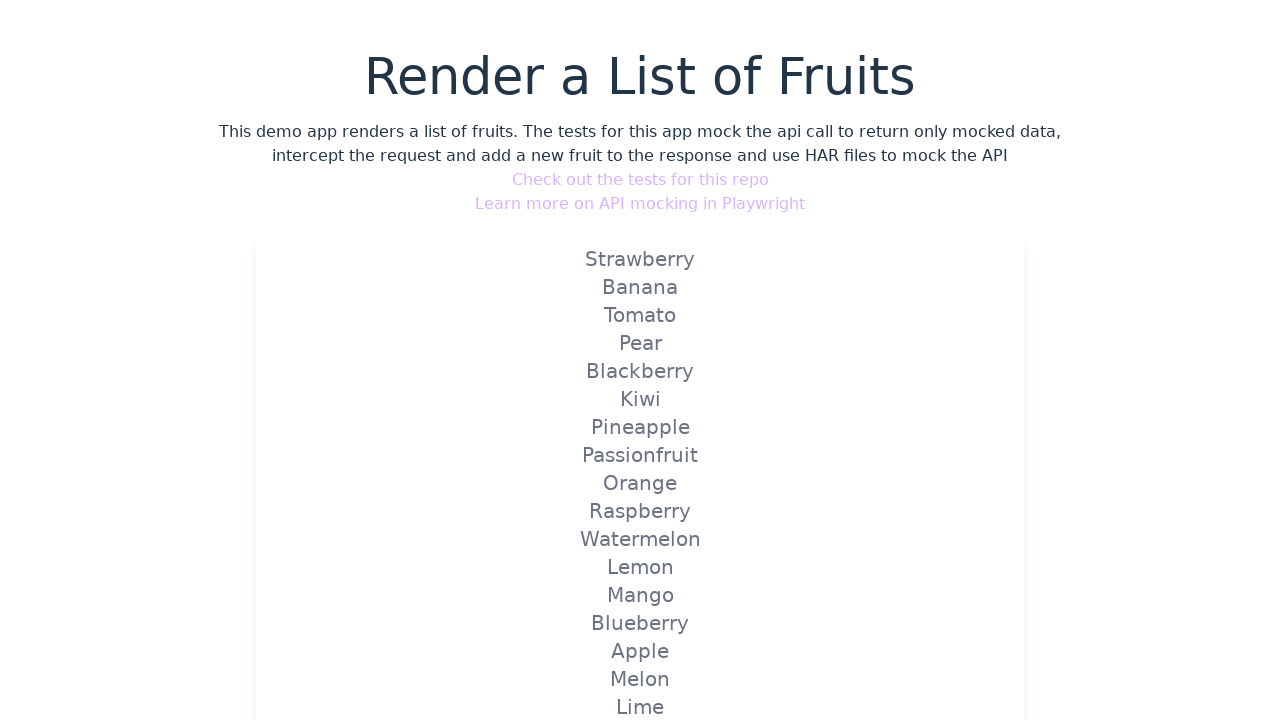

Verified 'Raspberry' is displayed in the fruits list
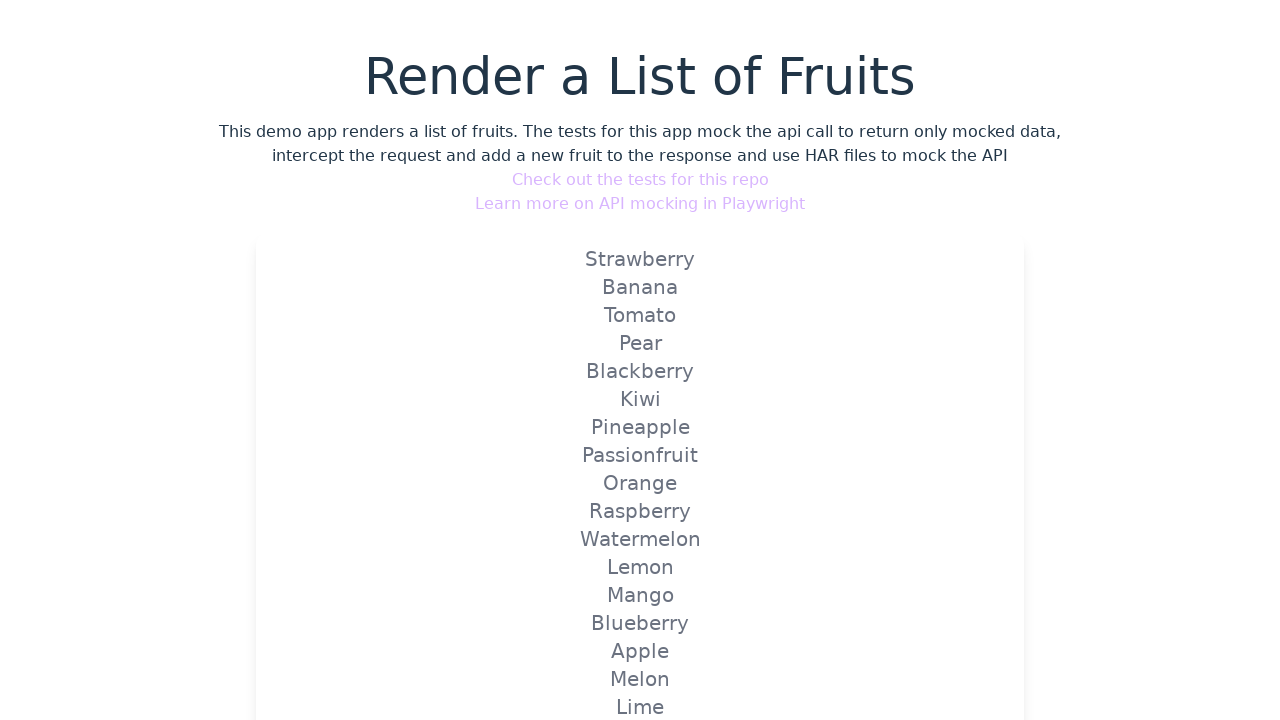

Verified 'Watermelon' is displayed in the fruits list
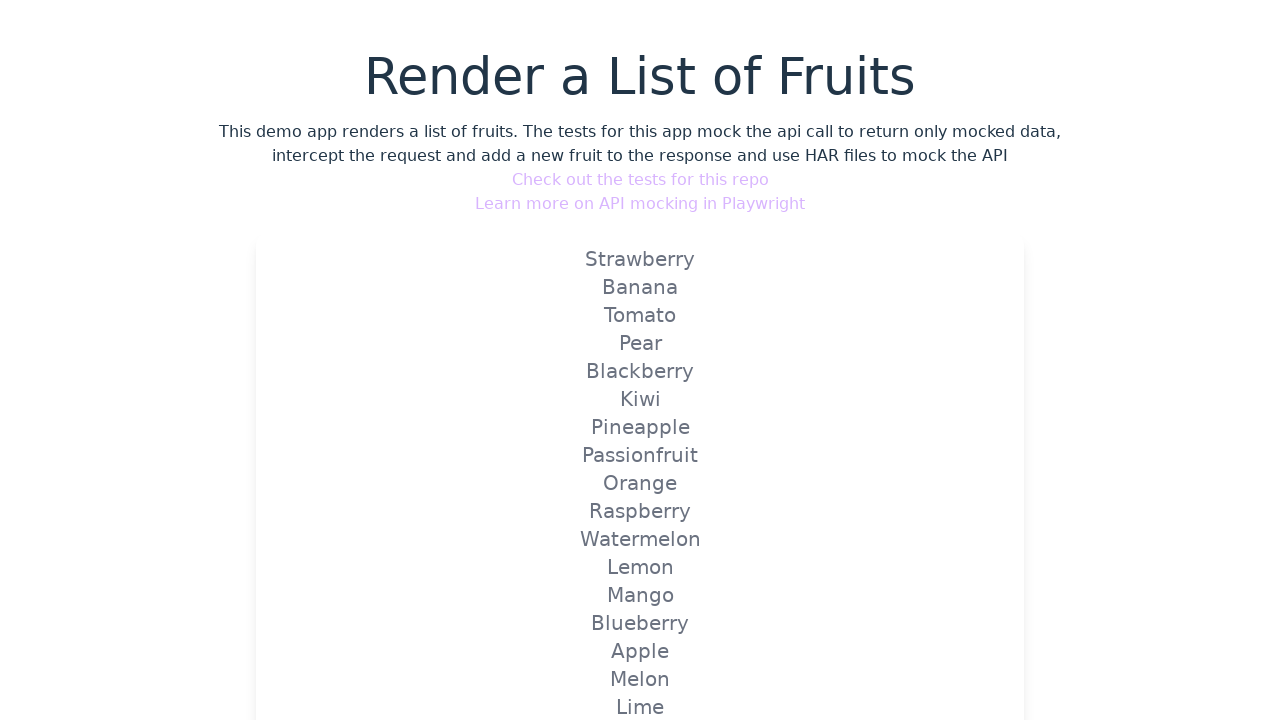

Verified 'Lemon' is displayed in the fruits list
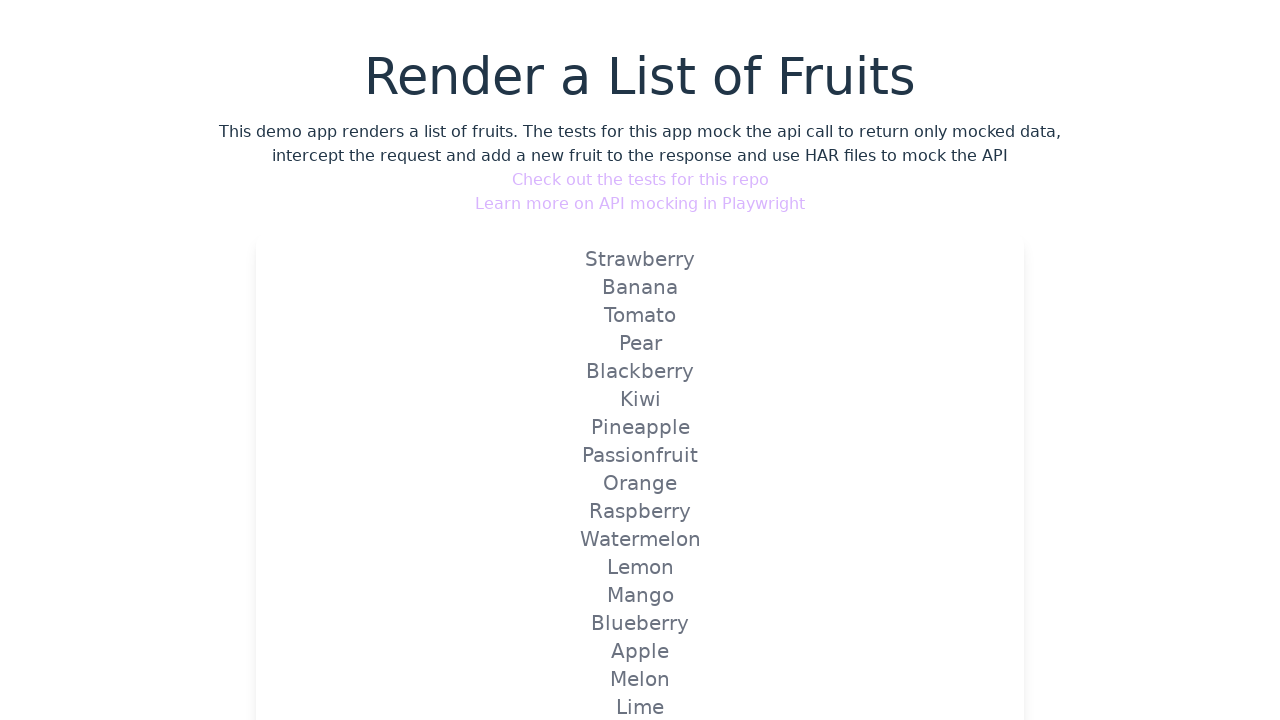

Verified 'Mango' is displayed in the fruits list
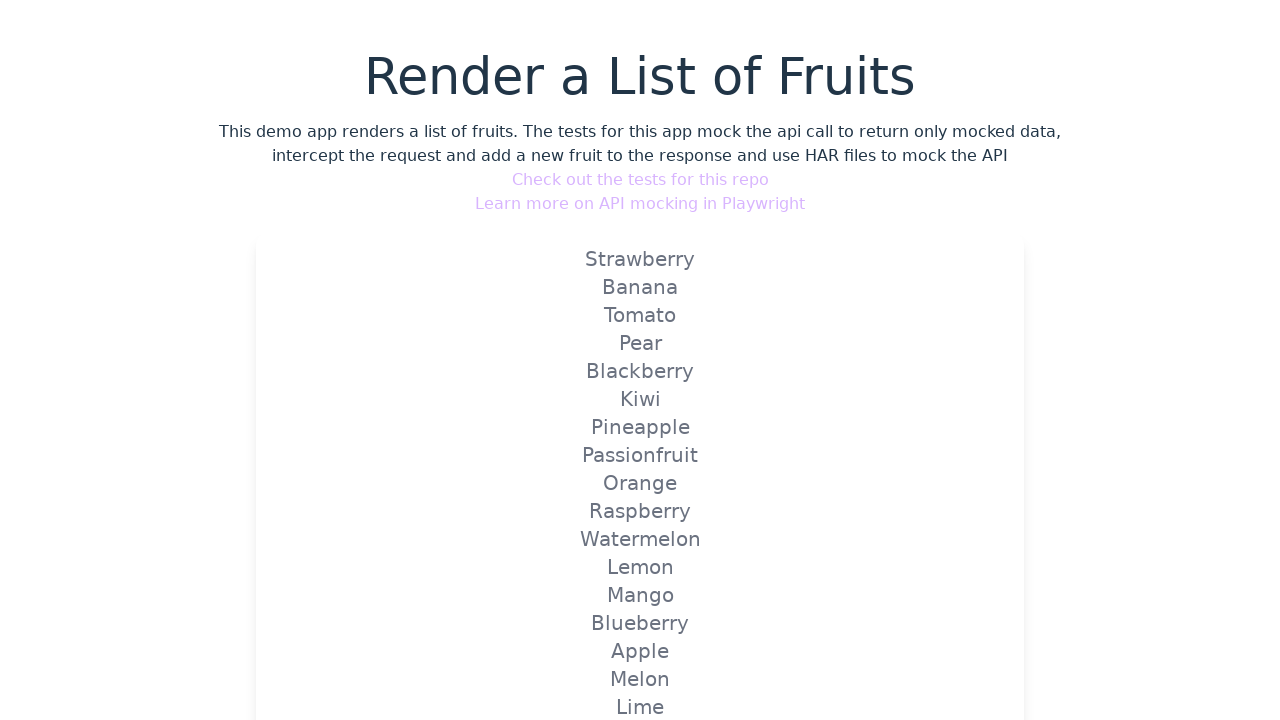

Verified 'Blueberry' is displayed in the fruits list
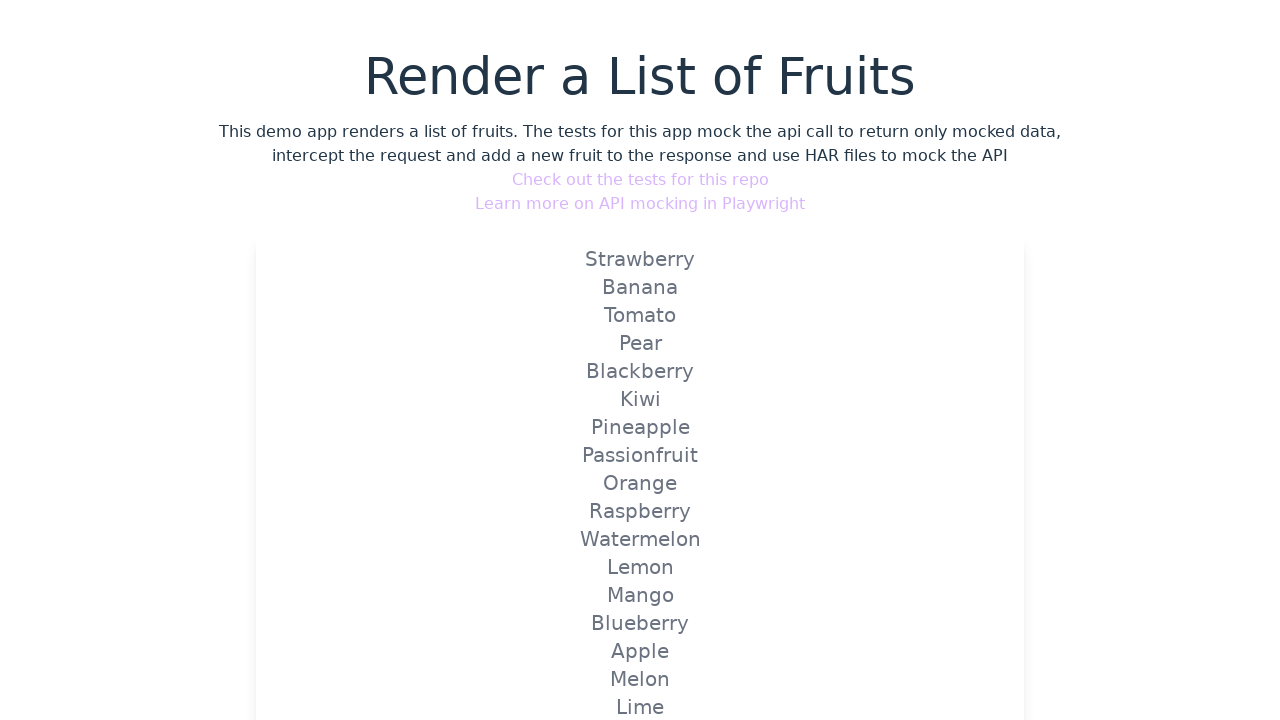

Verified 'Apple' is displayed in the fruits list
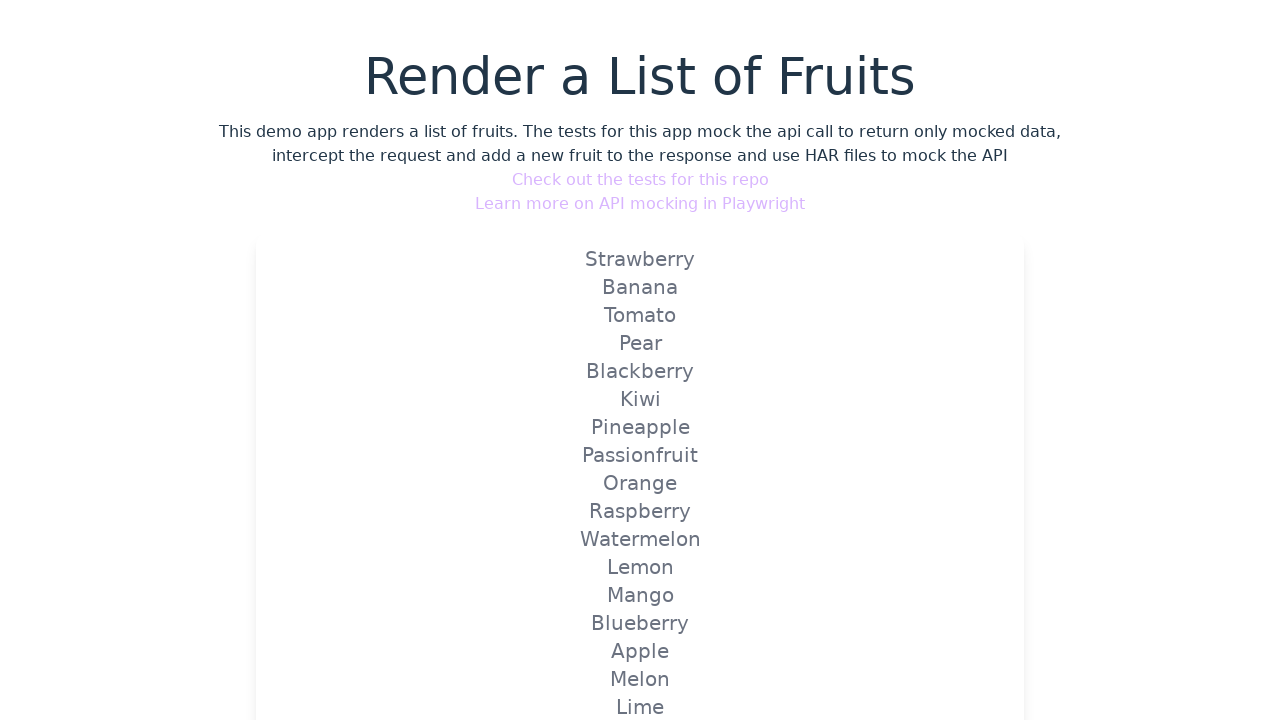

Verified 'Melon' is displayed in the fruits list
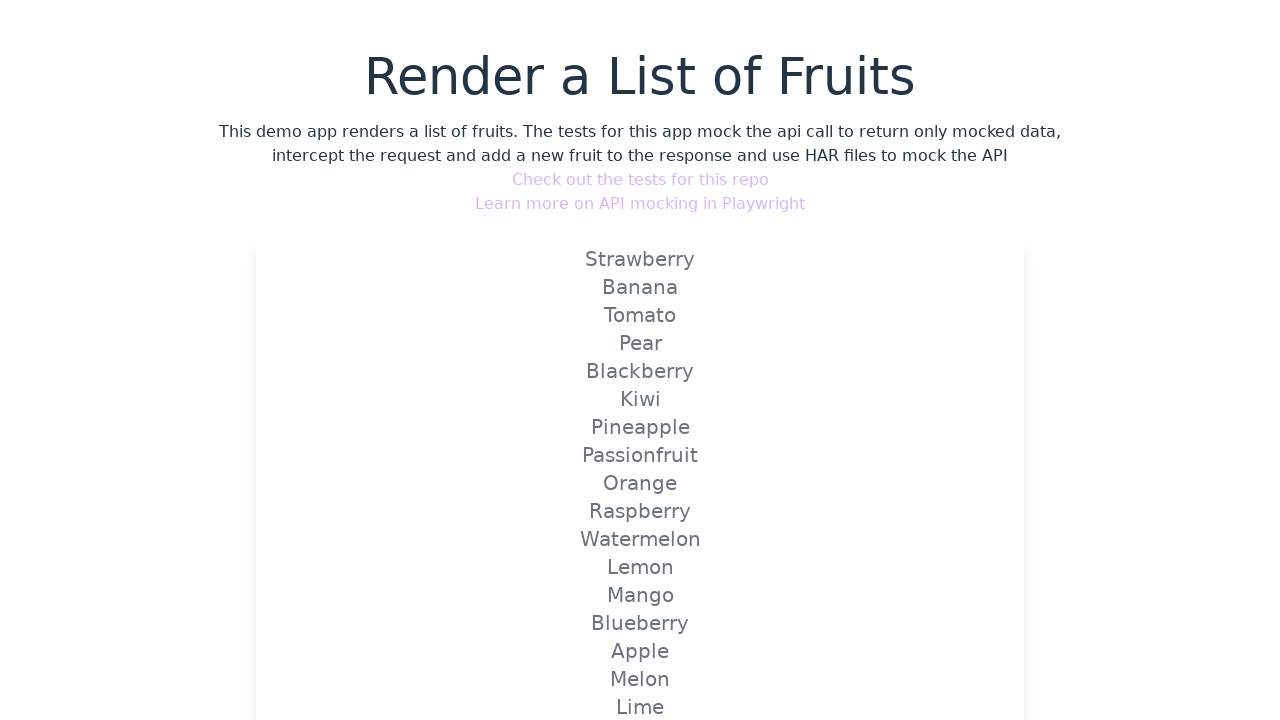

Verified 'Lime' is displayed in the fruits list
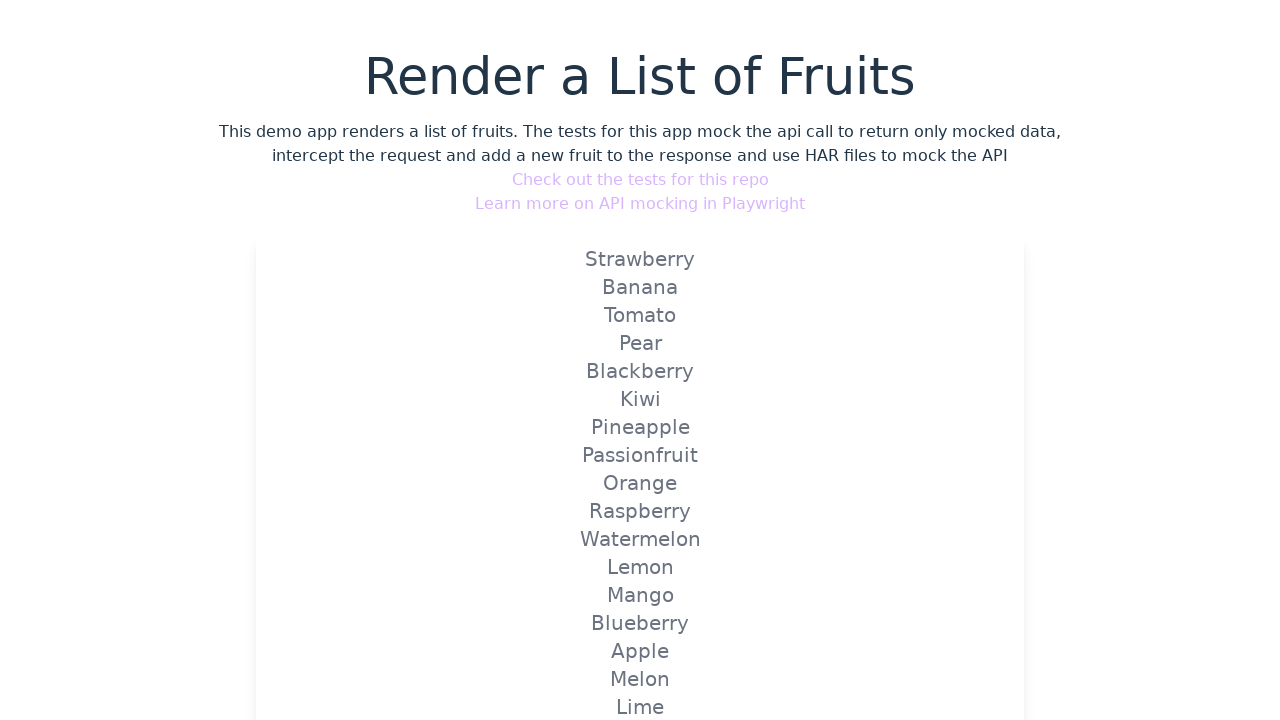

Verified 'Coconut' is displayed in the fruits list
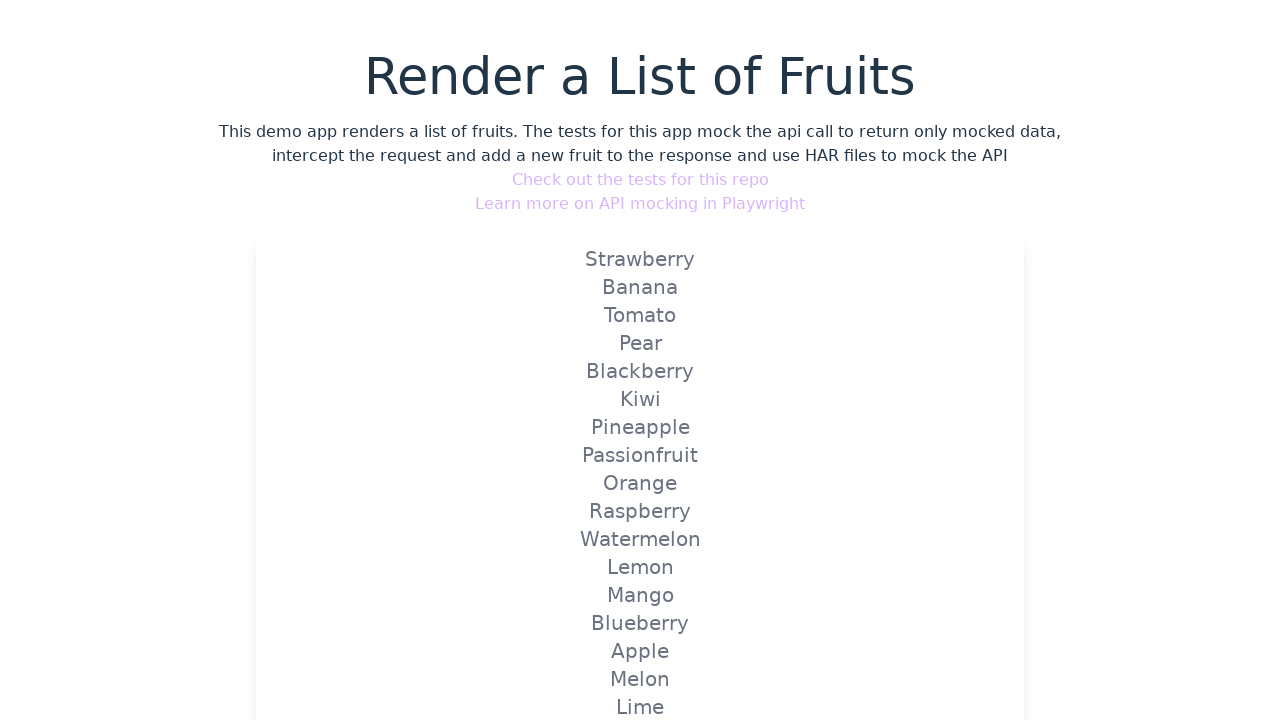

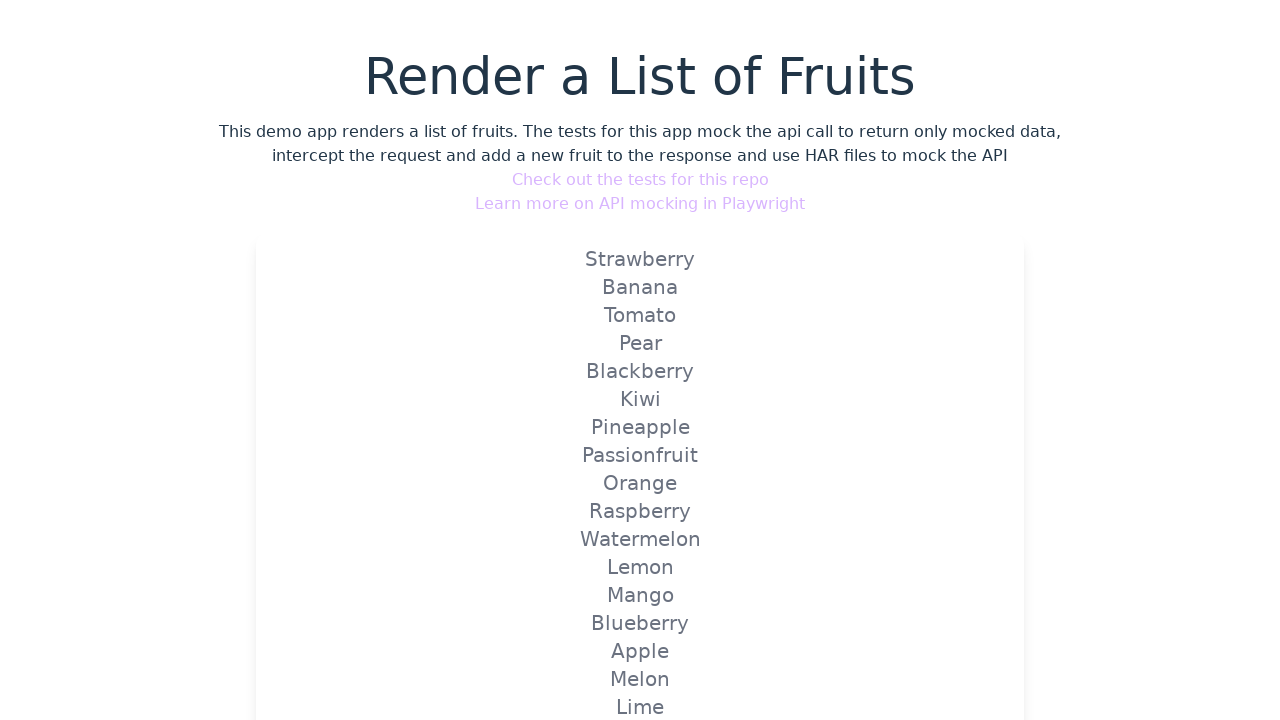